Navigates to a course automation website and verifies the presence of logo and navigation menu elements

Starting URL: https://cursoautomacao.netlify.app/

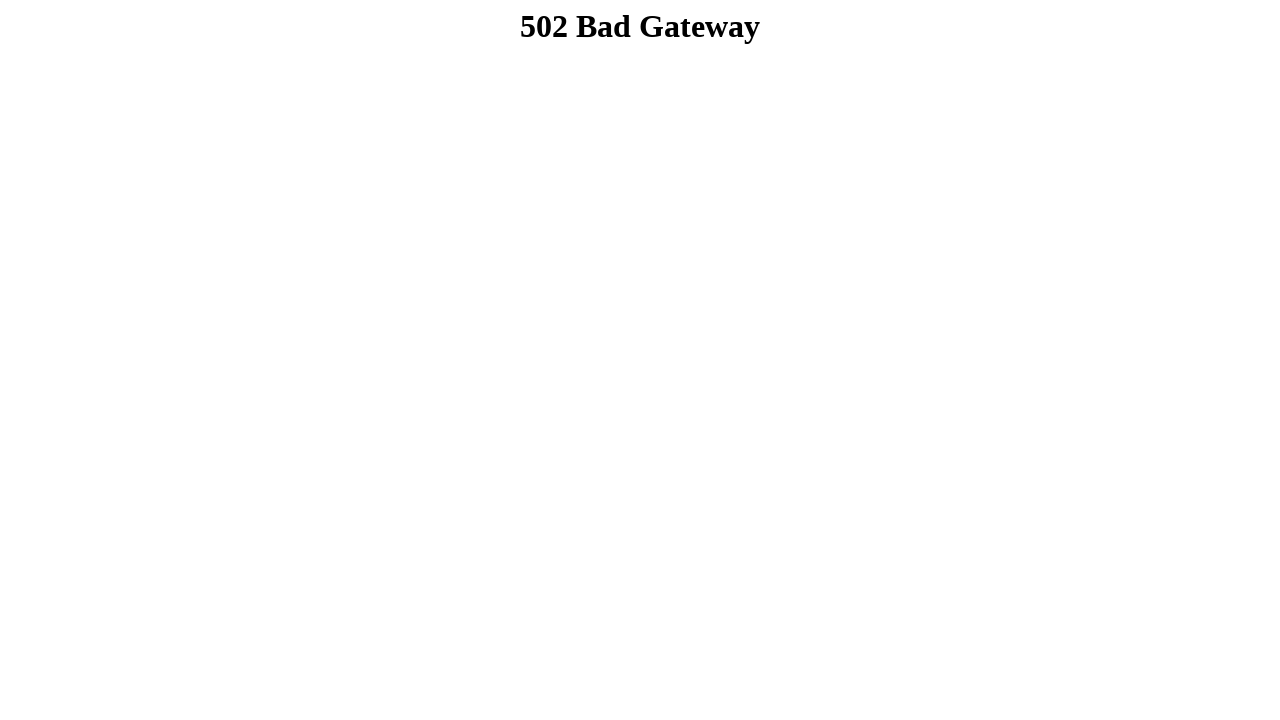

Navigated to course automation website
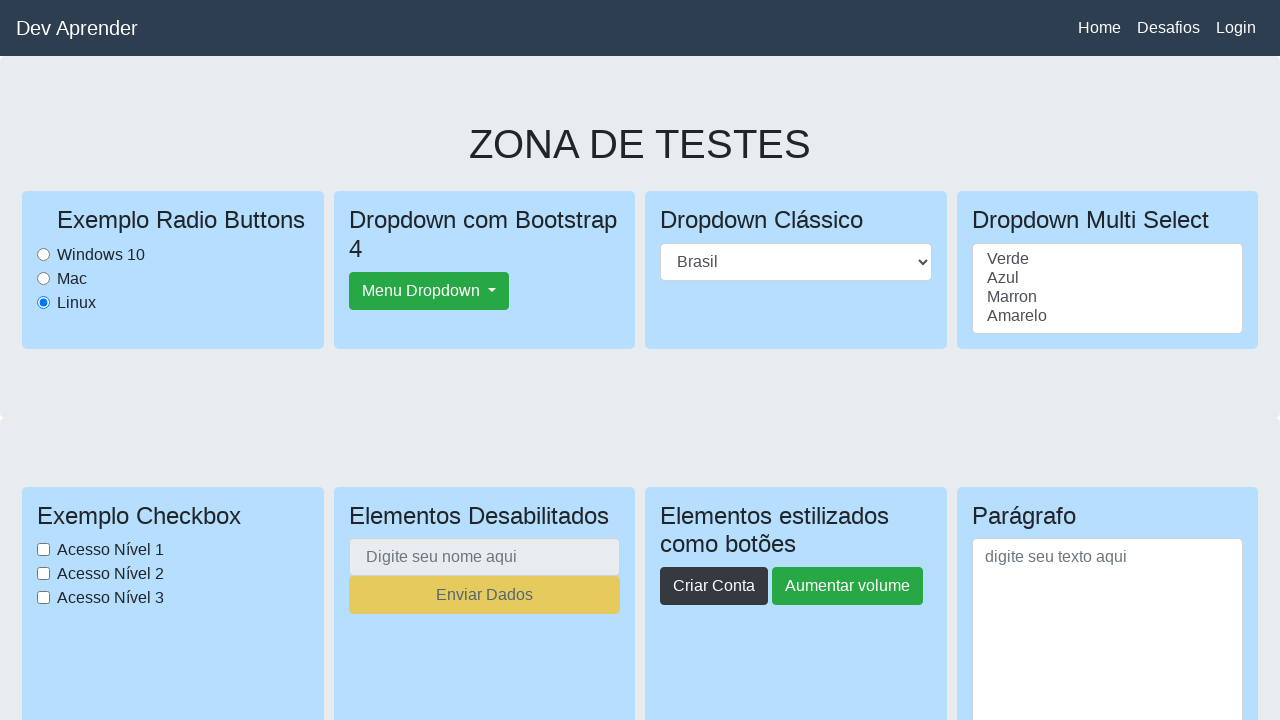

Logo element loaded and verified
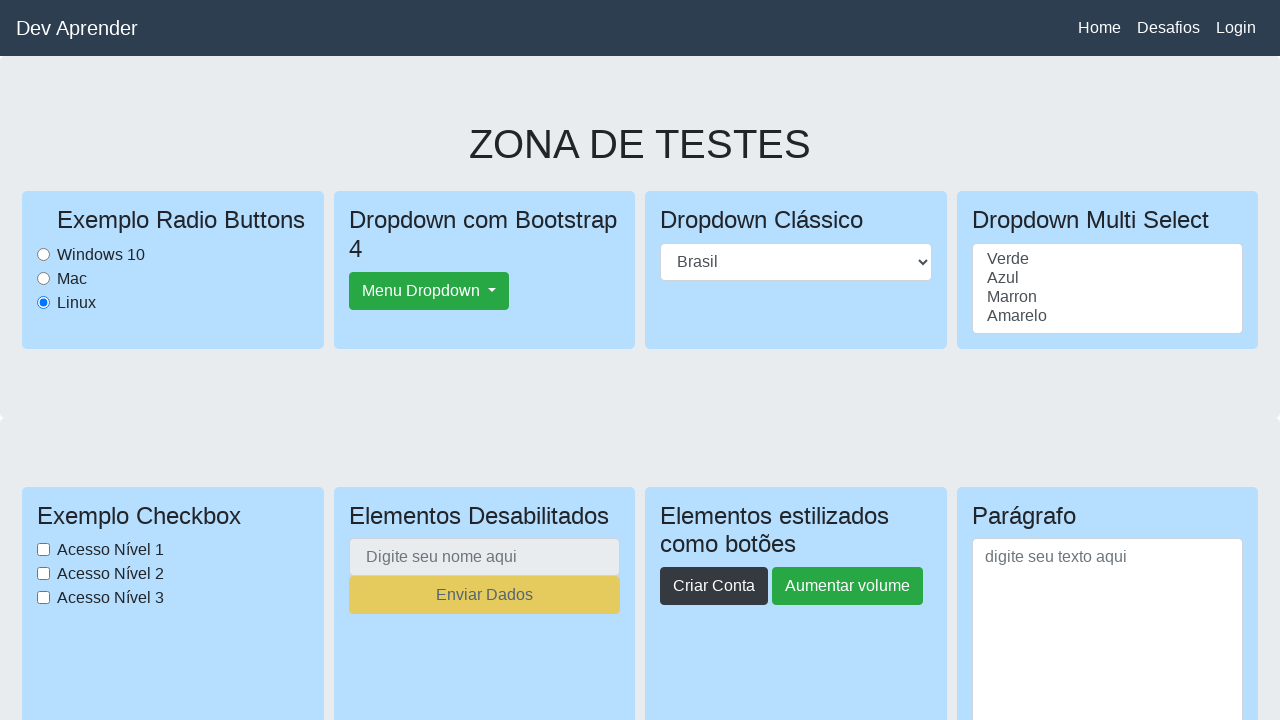

Navigation menu links loaded and verified
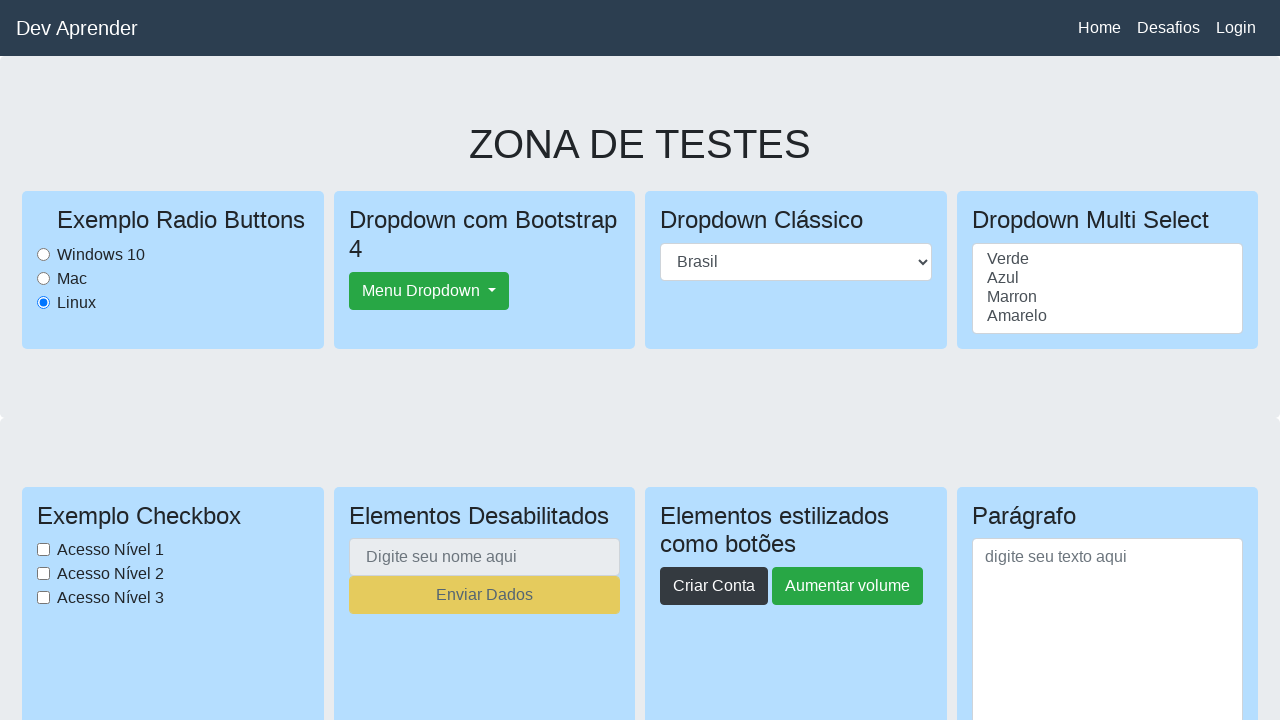

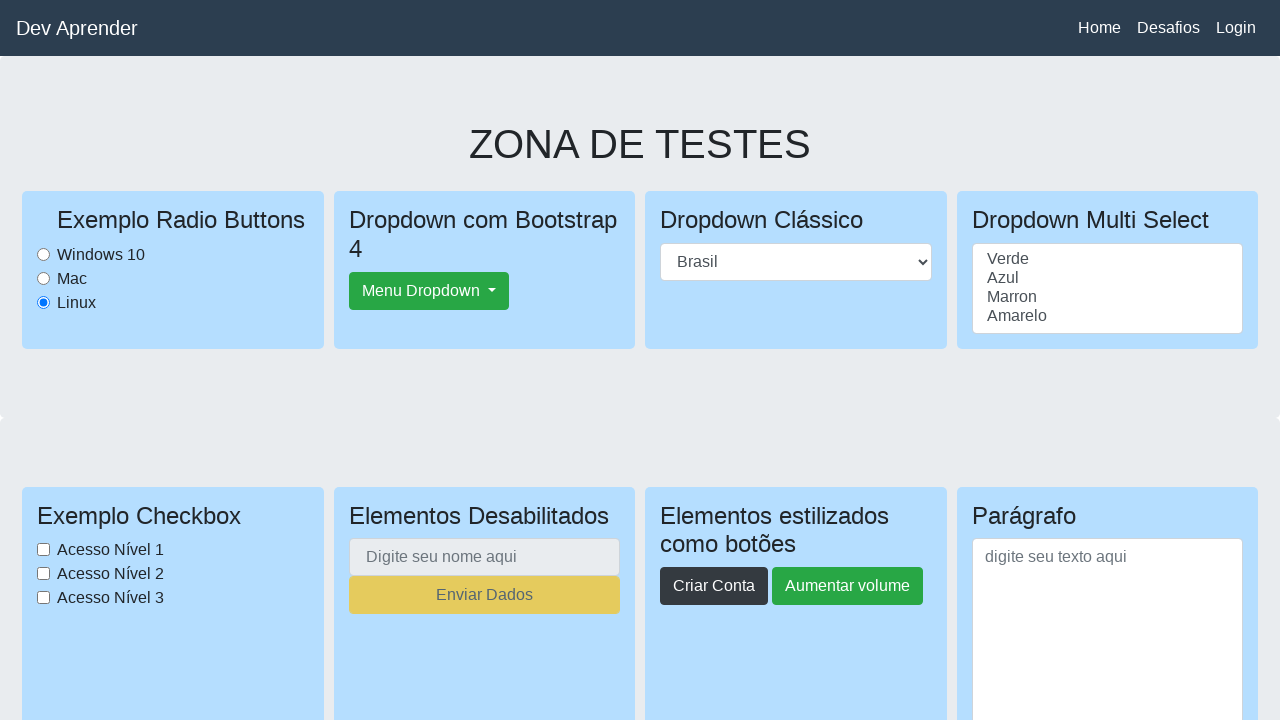